Verifies that the user can successfully navigate to the Ultimate QA automation page by checking the URL matches.

Starting URL: https://ultimateqa.com/automation/

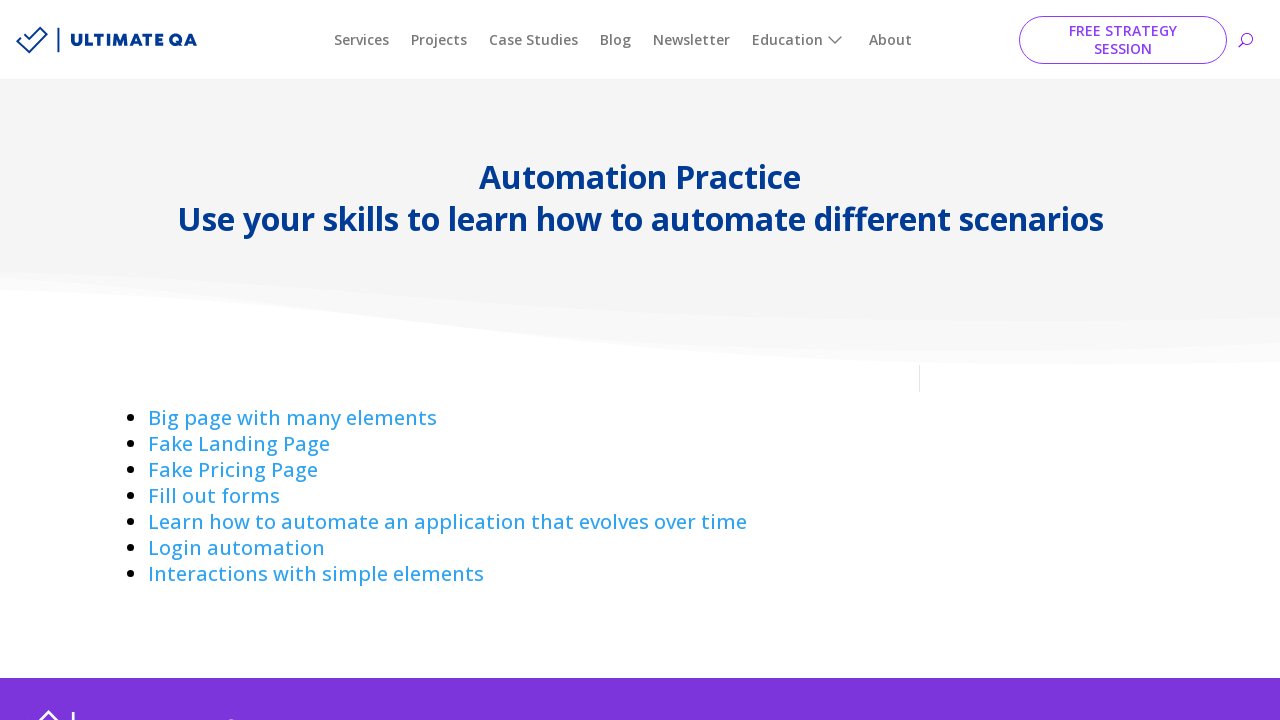

Navigated to Ultimate QA automation page at https://ultimateqa.com/automation/
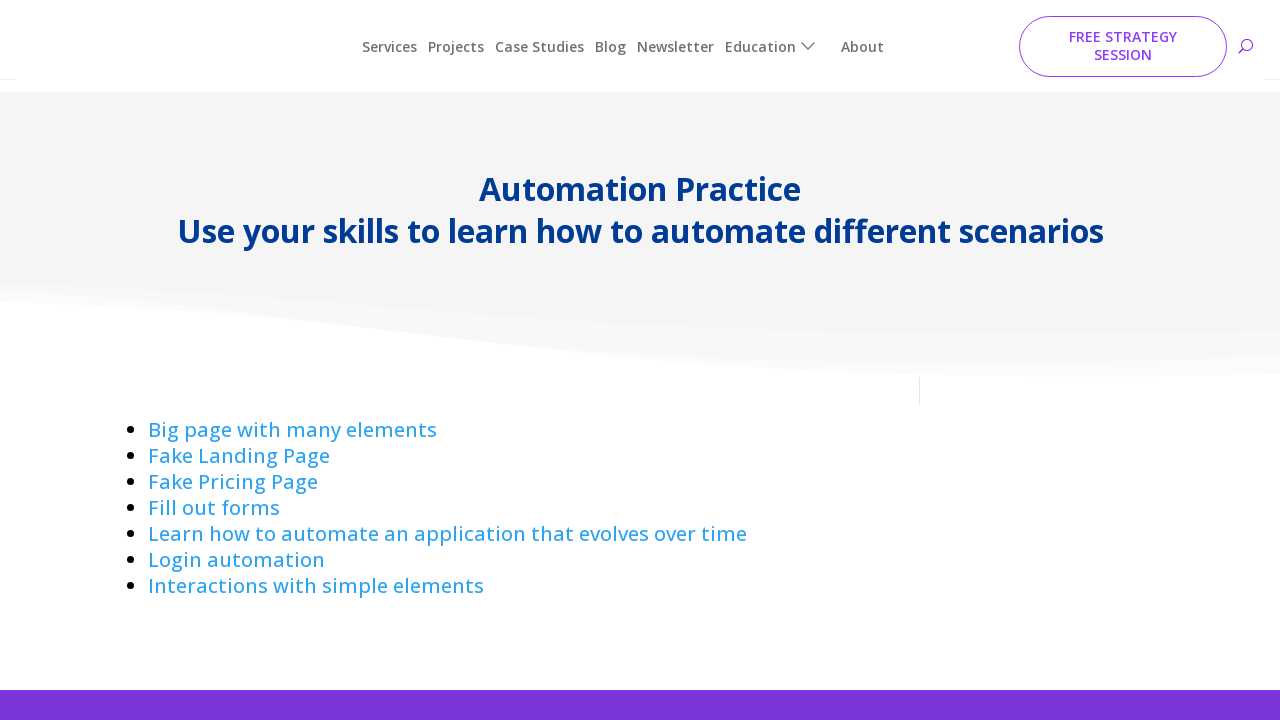

Verified that the current URL matches the expected Ultimate QA automation page URL
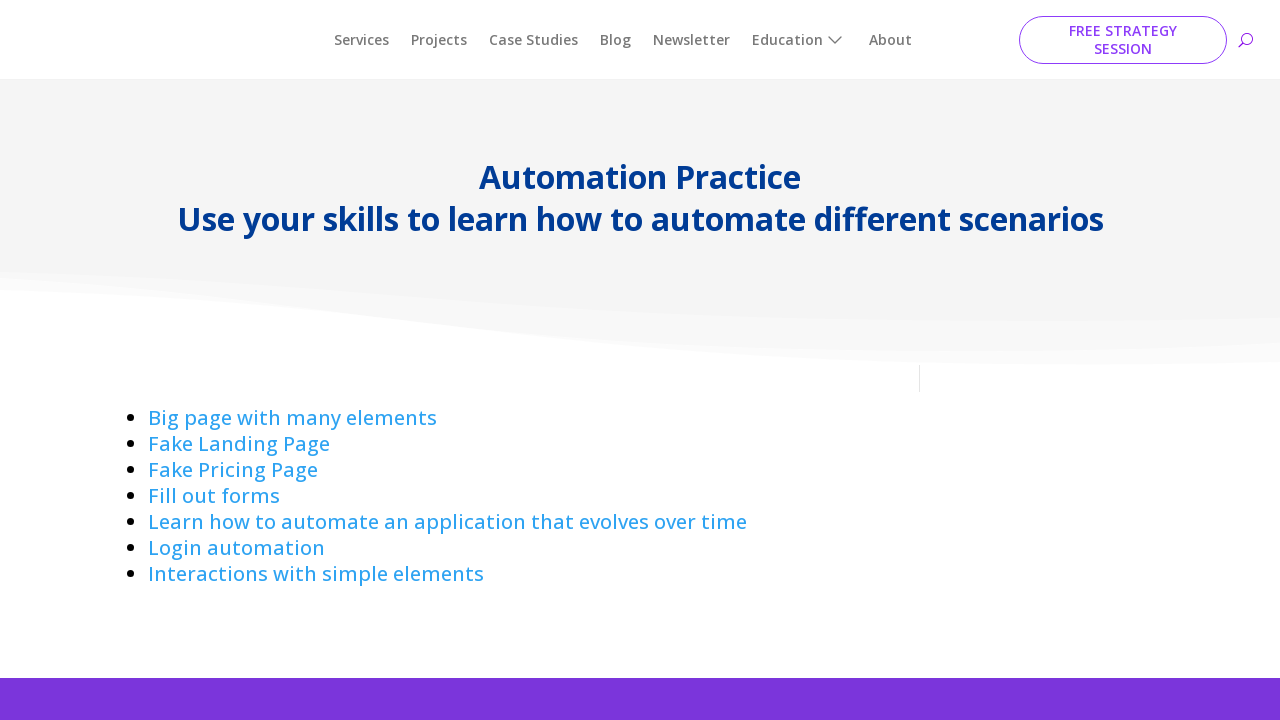

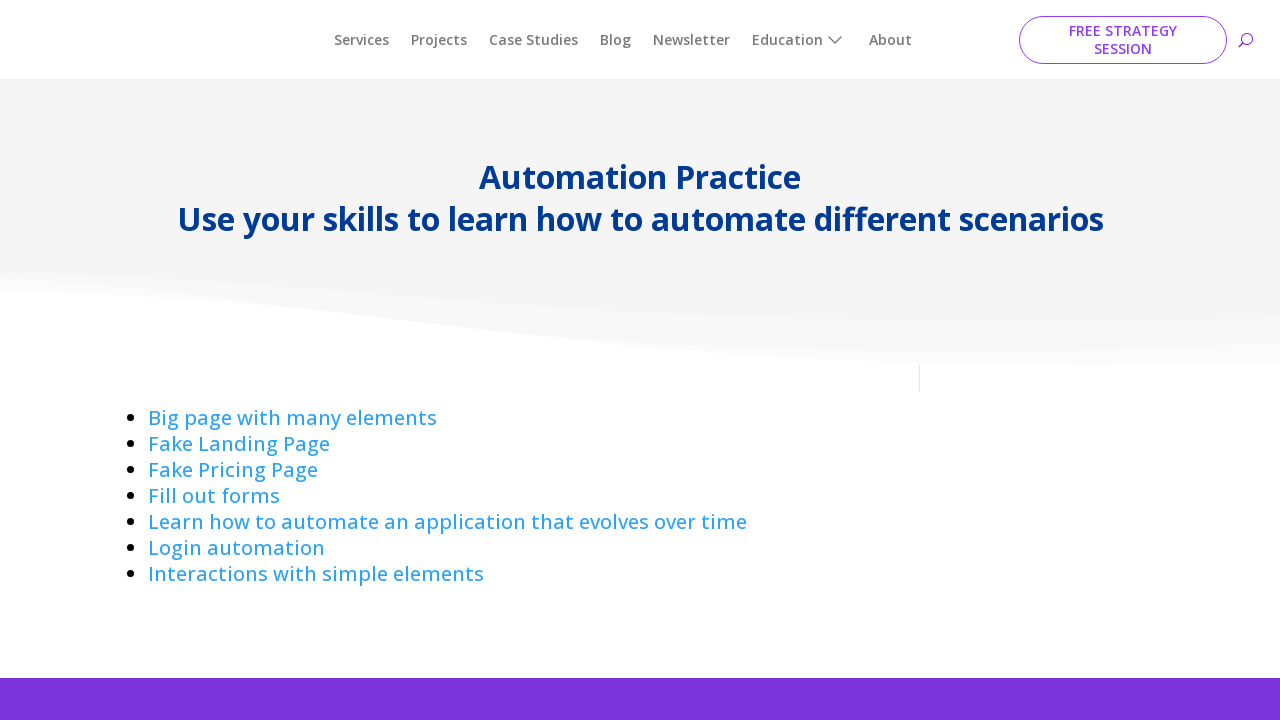